Tests the WebRTC getUserMedia sample page by clicking the button to start the camera/video stream and verifying that the video element becomes active.

Starting URL: https://webrtc.github.io/samples/src/content/getusermedia/gum/

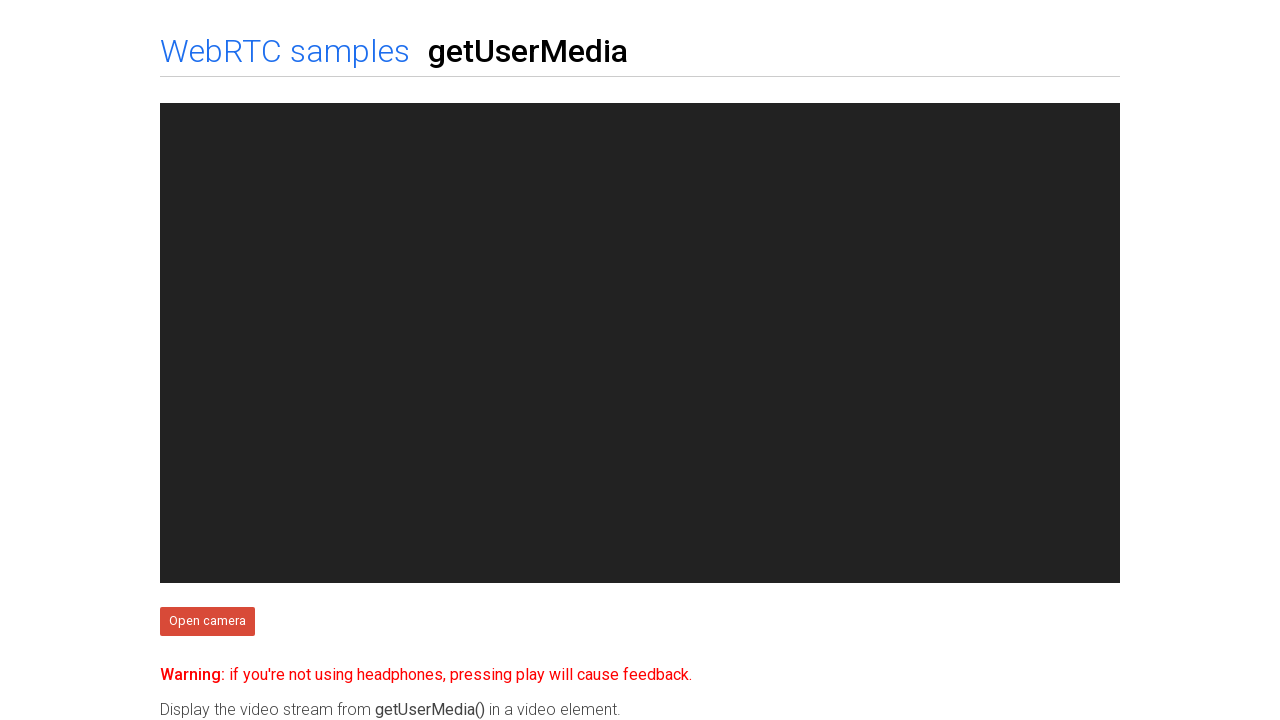

Clicked 'Open camera' button to start video capture at (207, 622) on button#showVideo
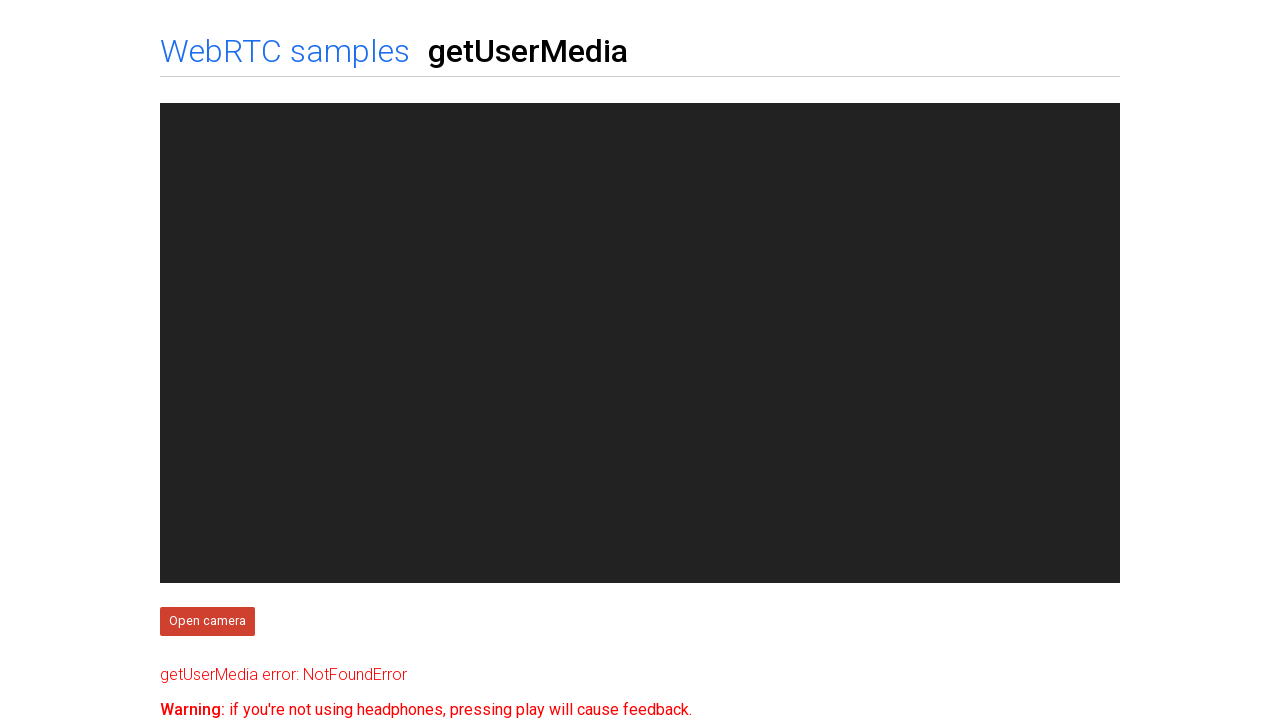

Waited 1 second for video stream to initialize
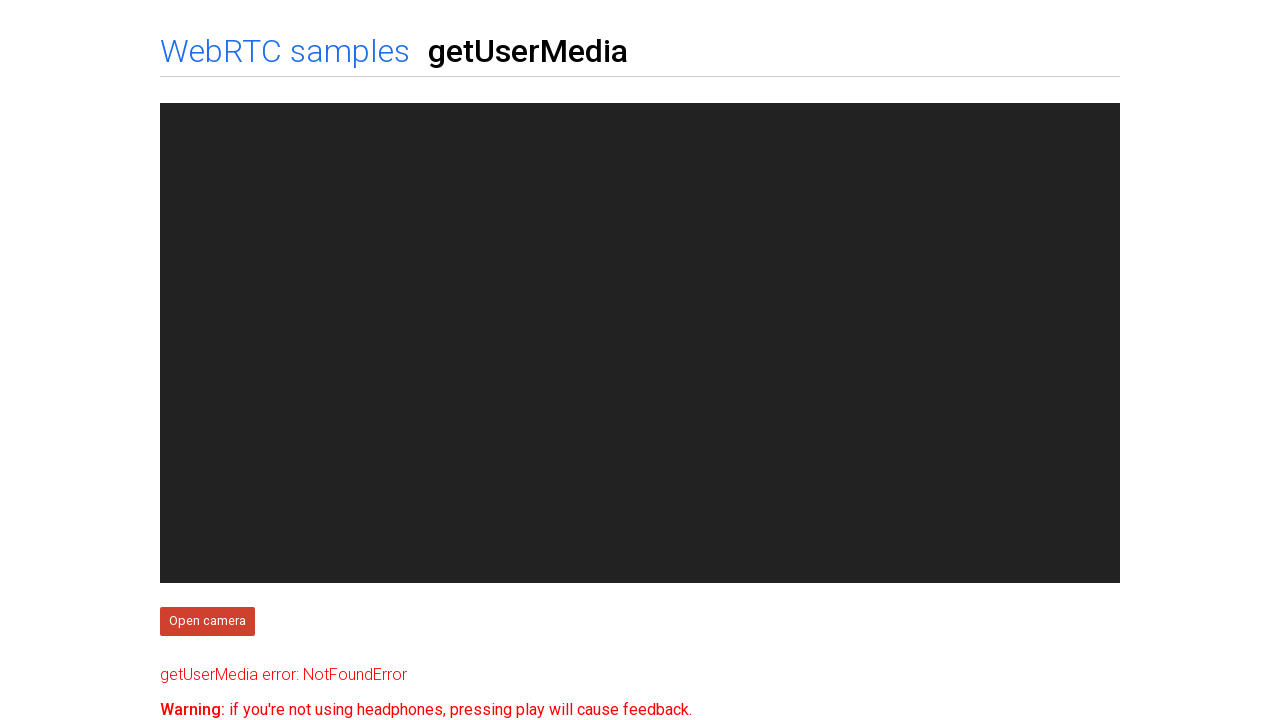

Verified video element is active: None
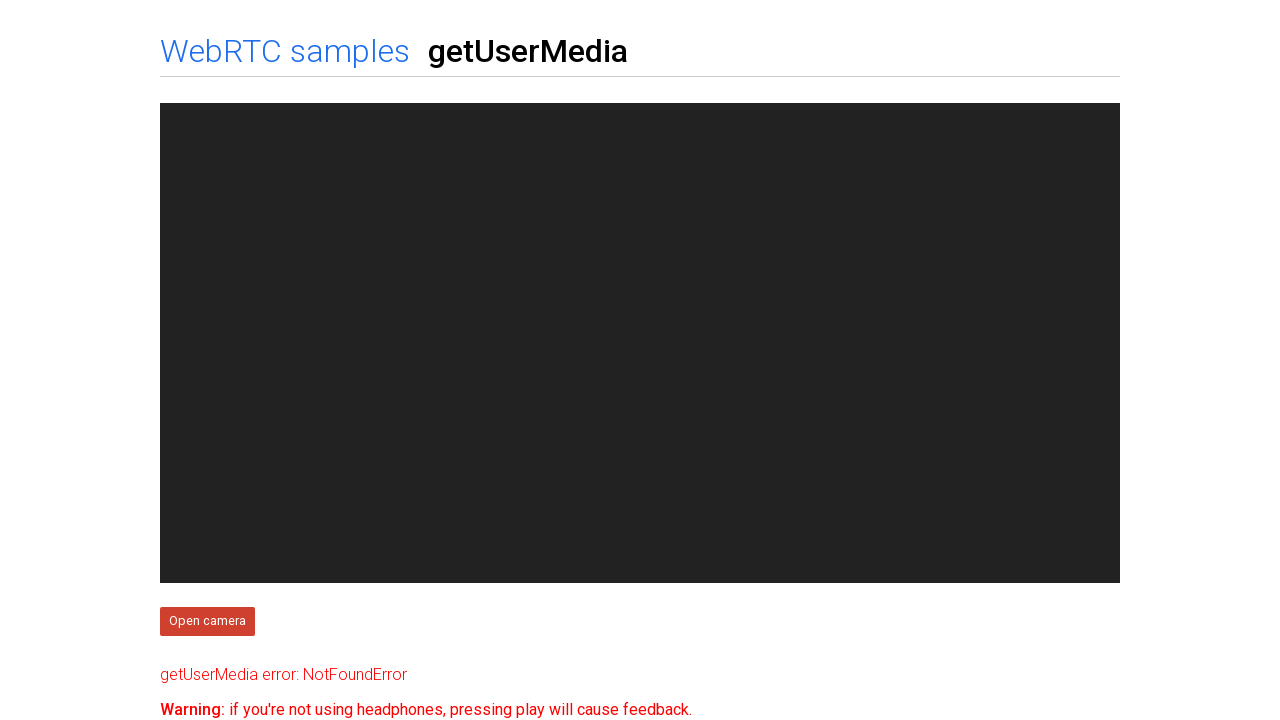

Waited 2 seconds to observe the video stream
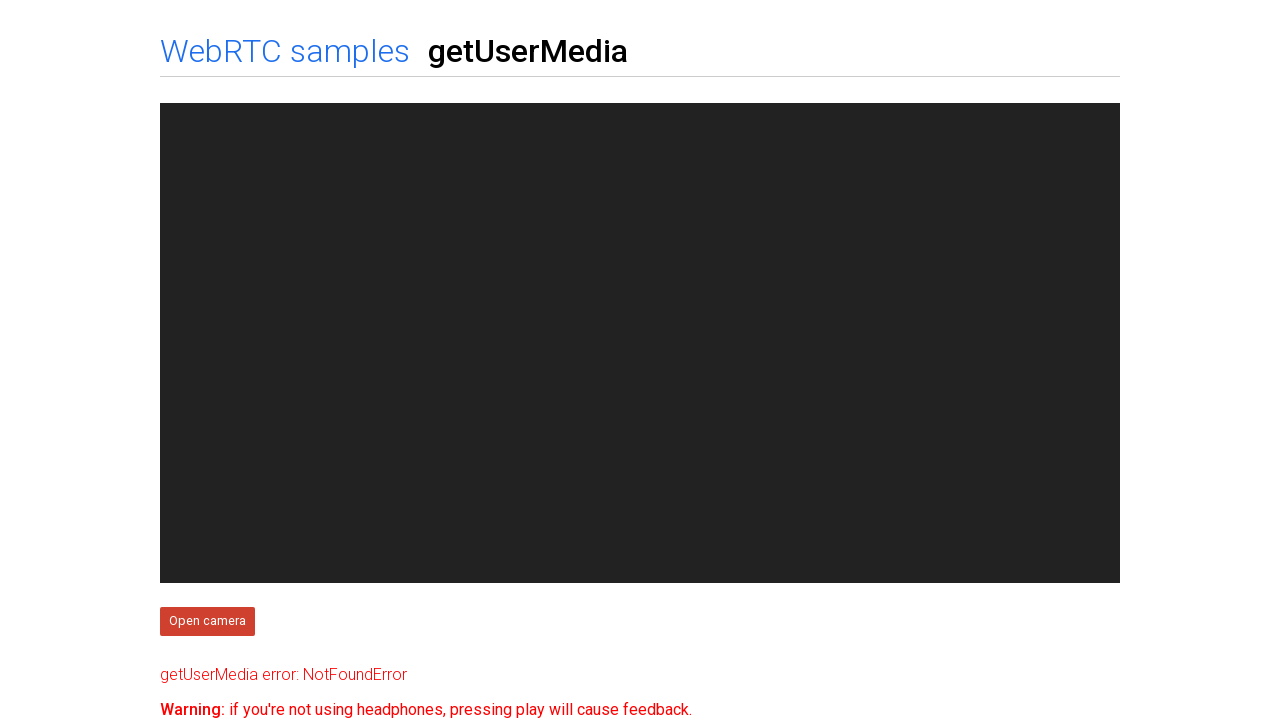

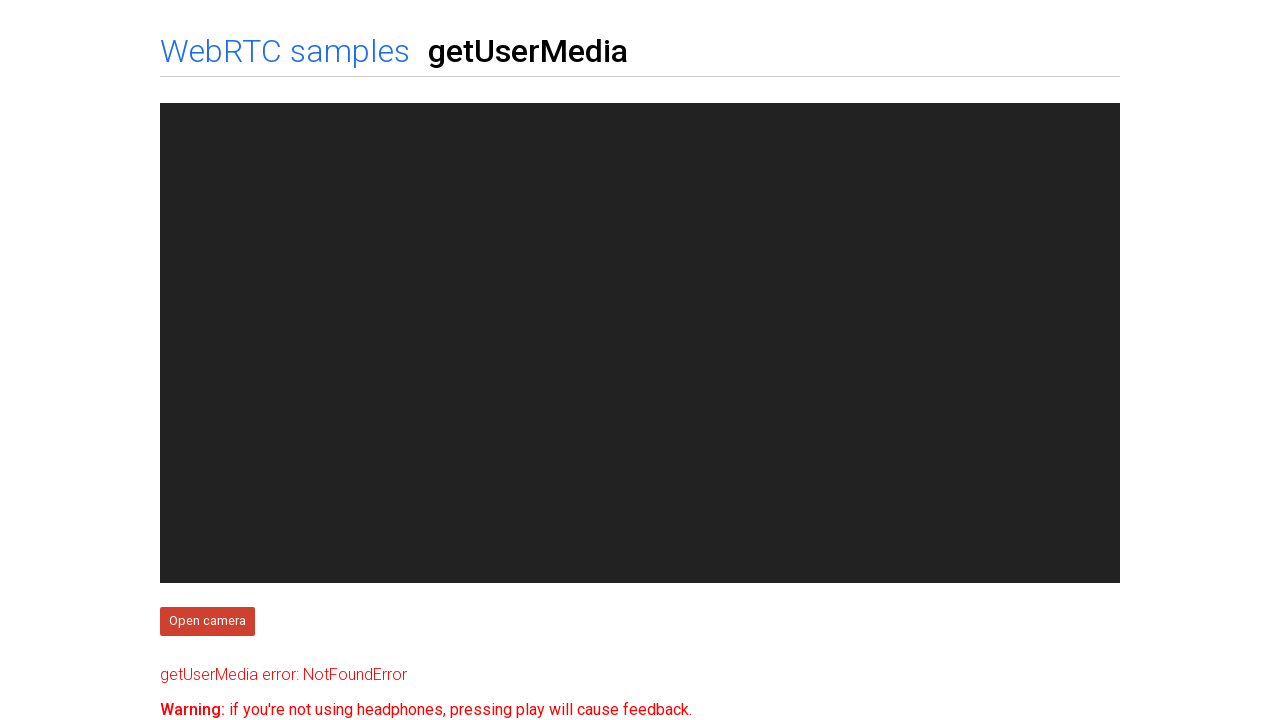